Tests drag and drop functionality by dragging two gallery images into a trash/target area within an iframe

Starting URL: https://www.globalsqa.com/demo-site/draganddrop/

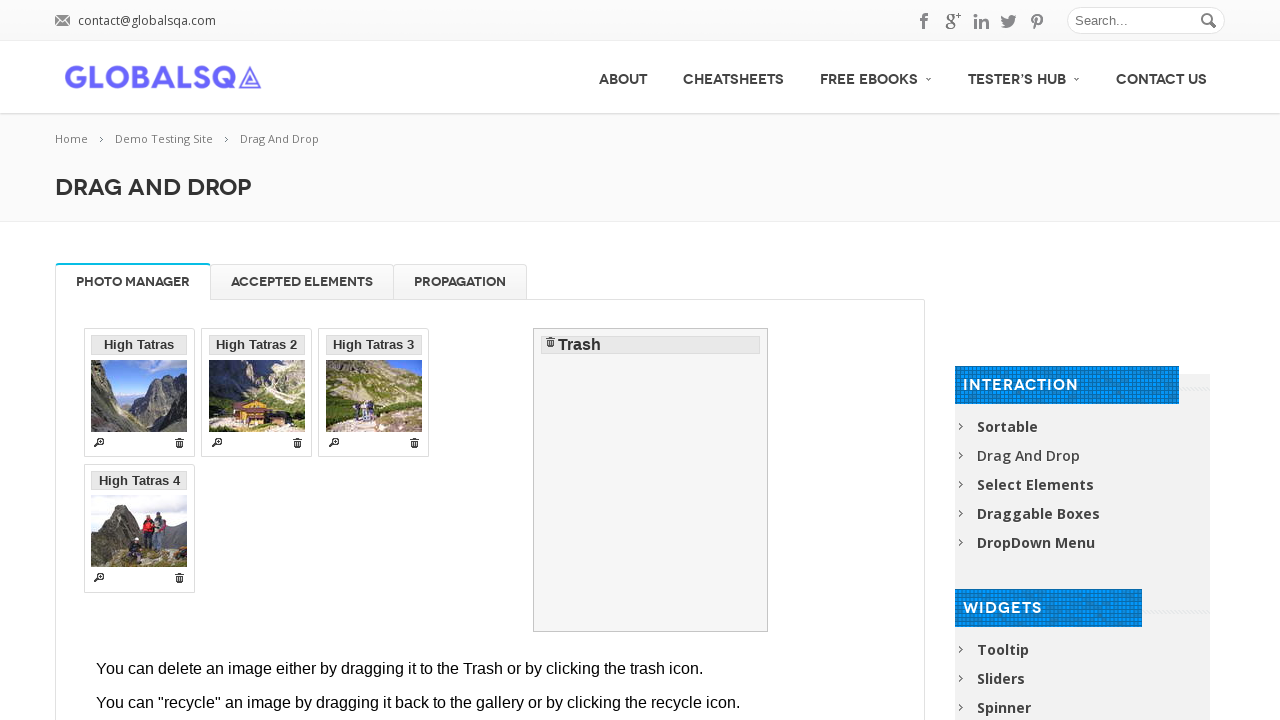

Located iframe containing drag and drop demo
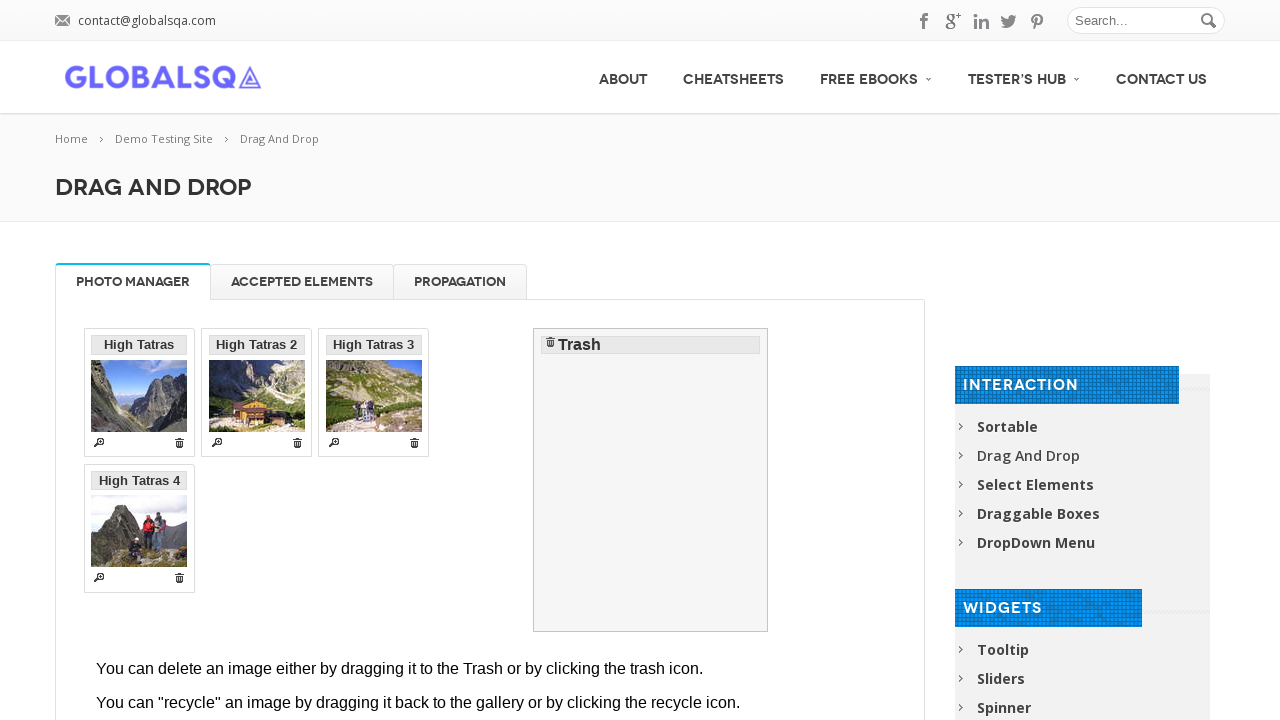

Located first gallery image
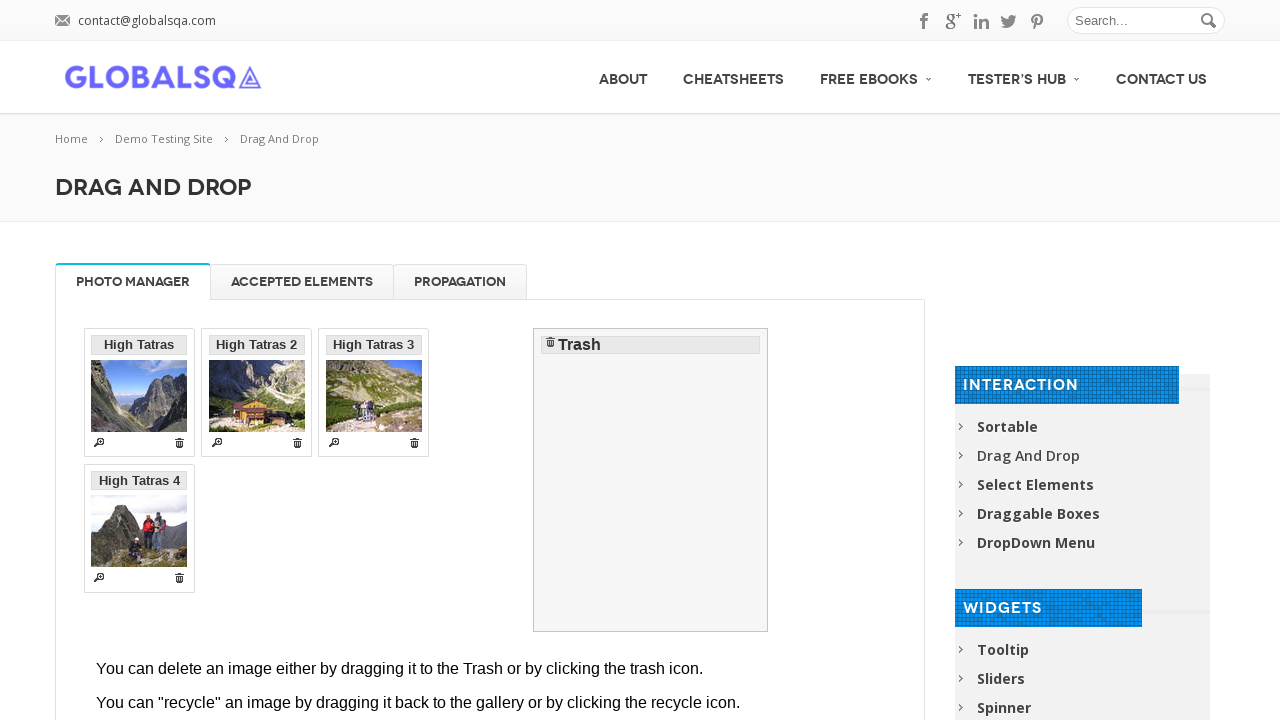

Located second gallery image
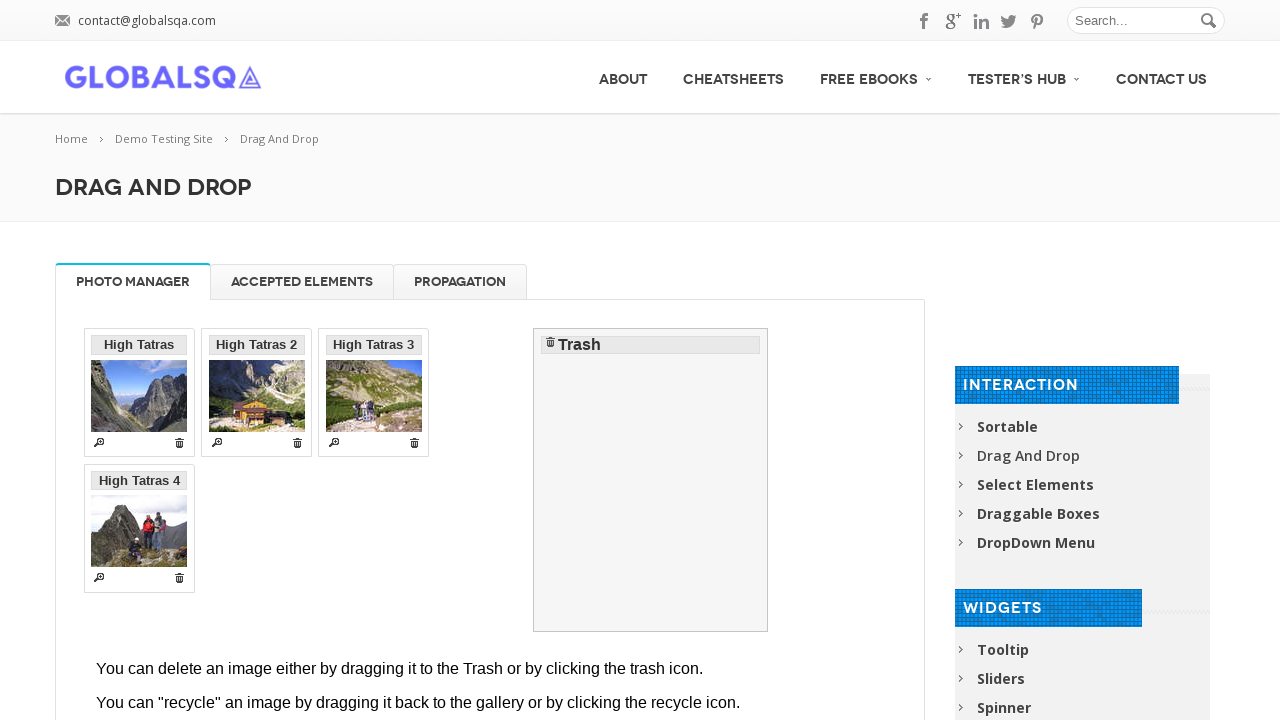

Located trash/target area
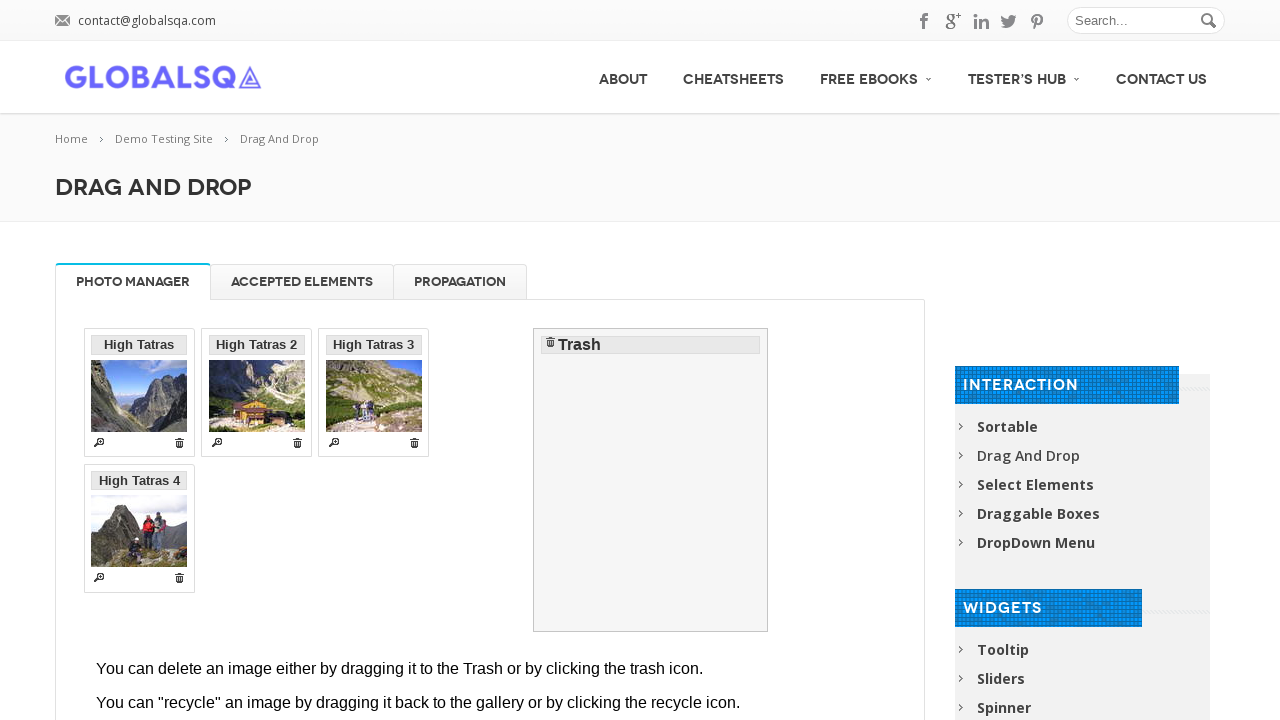

Dragged first gallery image to trash area at (651, 480)
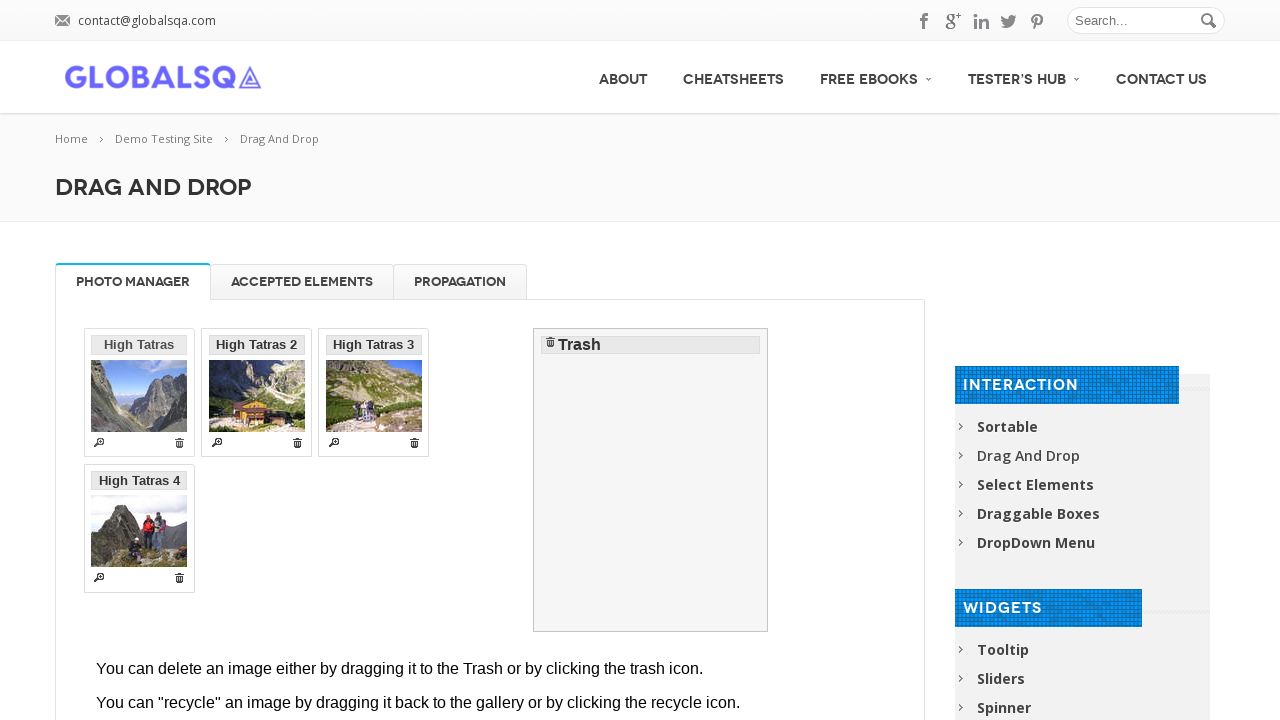

Dragged second gallery image to trash area at (651, 480)
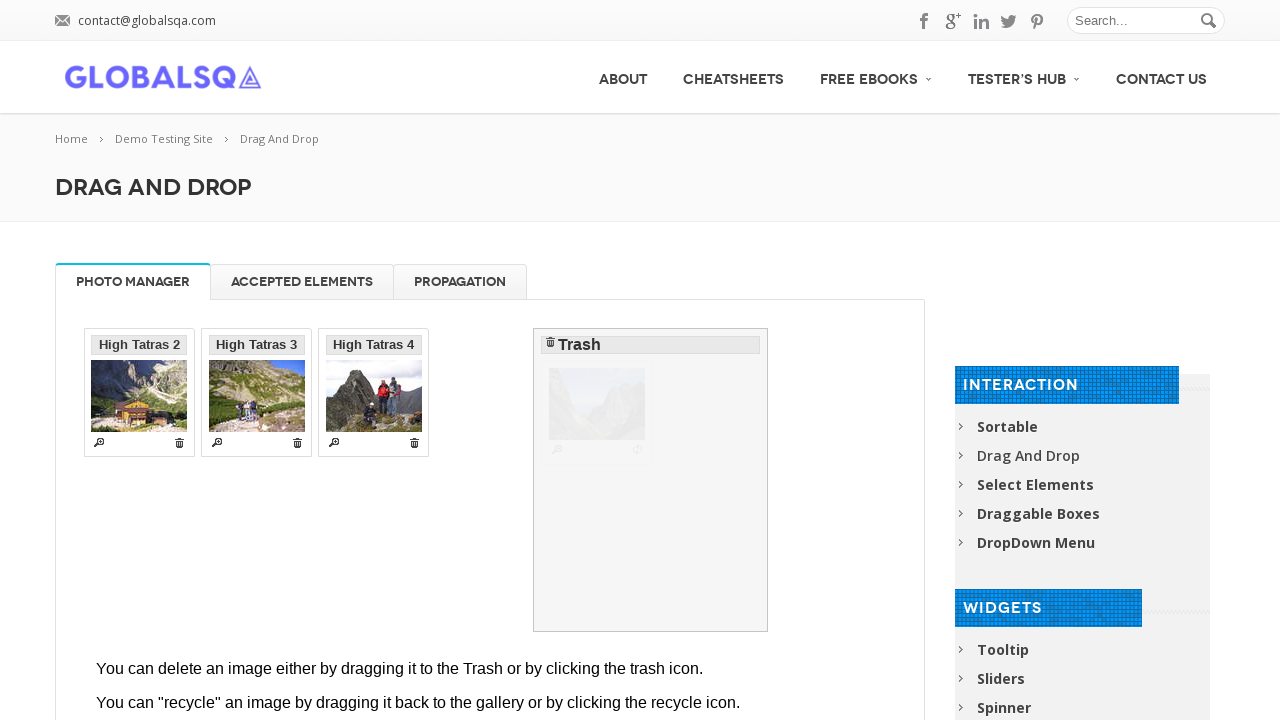

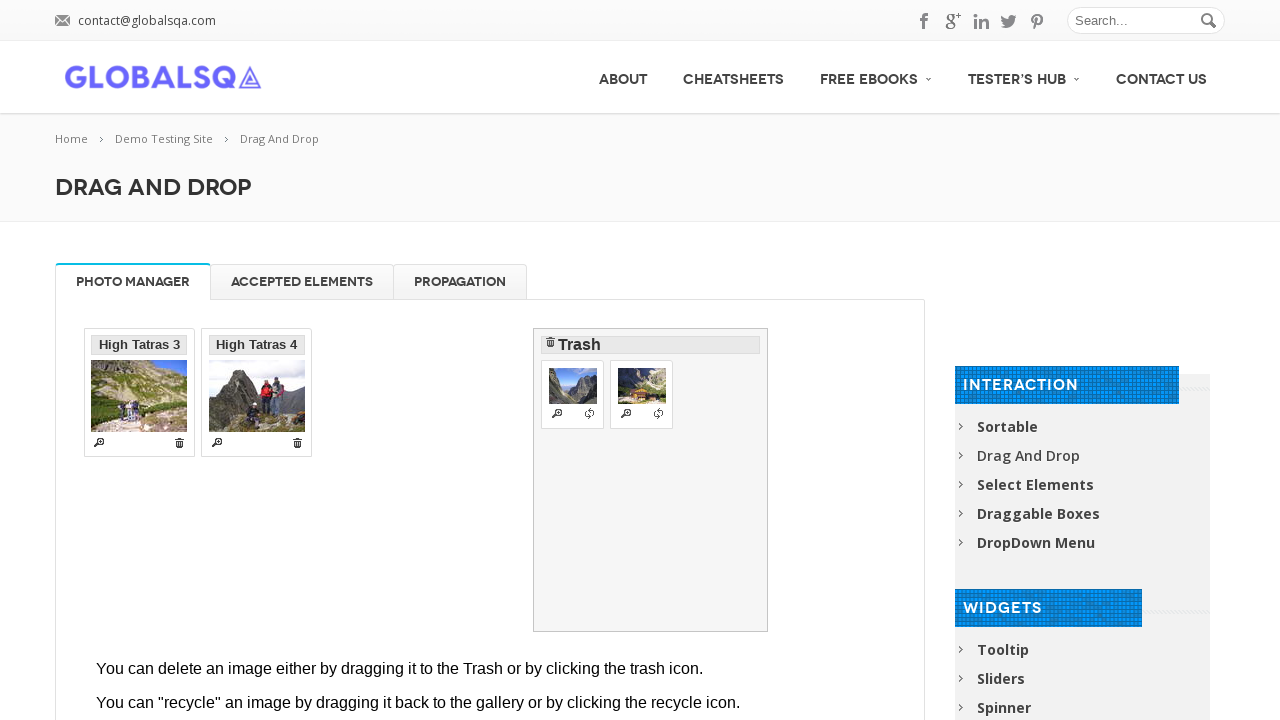